Opens the OneSell Korea website and verifies the page loads successfully

Starting URL: https://www.onesell.co.kr/

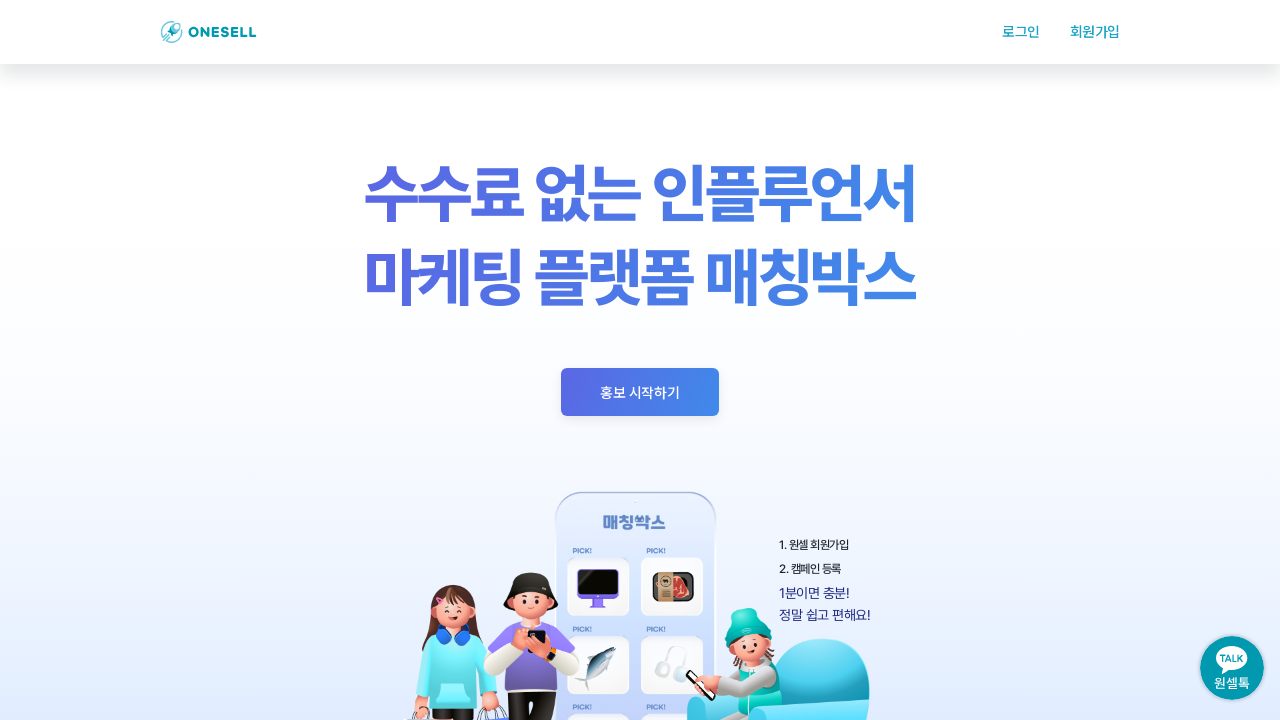

Navigated to OneSell Korea website (https://www.onesell.co.kr/)
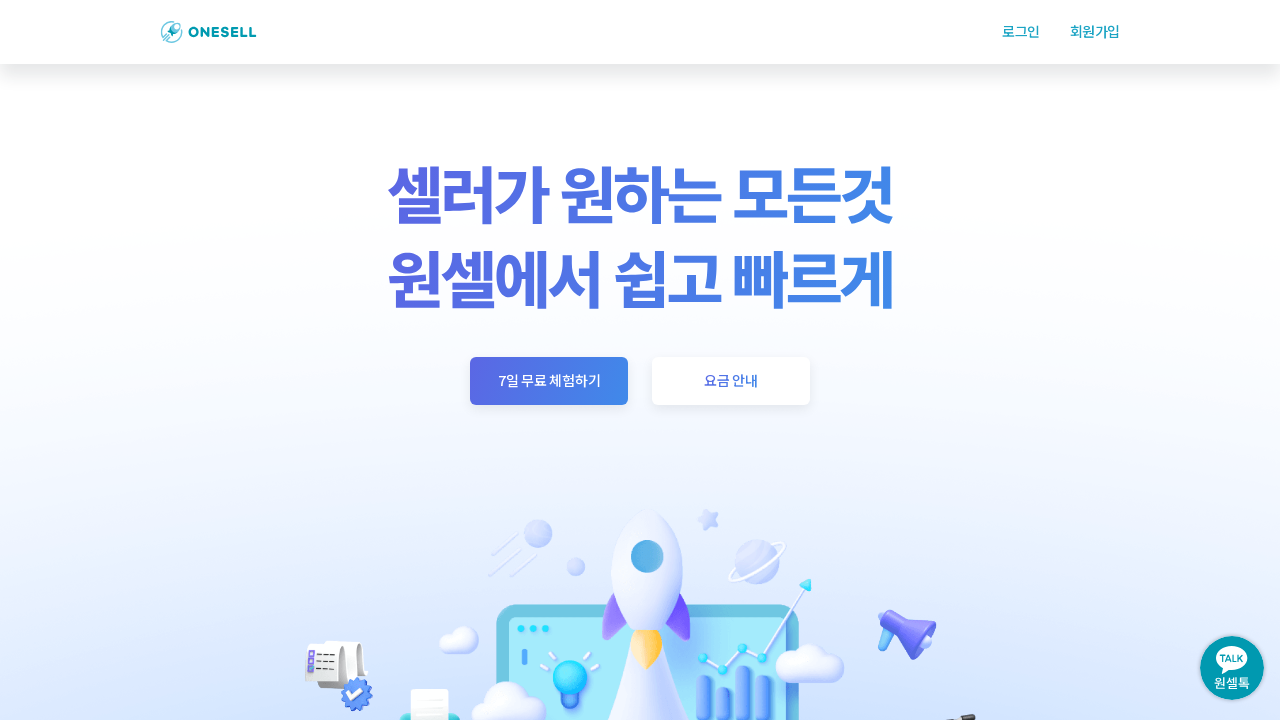

Page DOM content loaded successfully
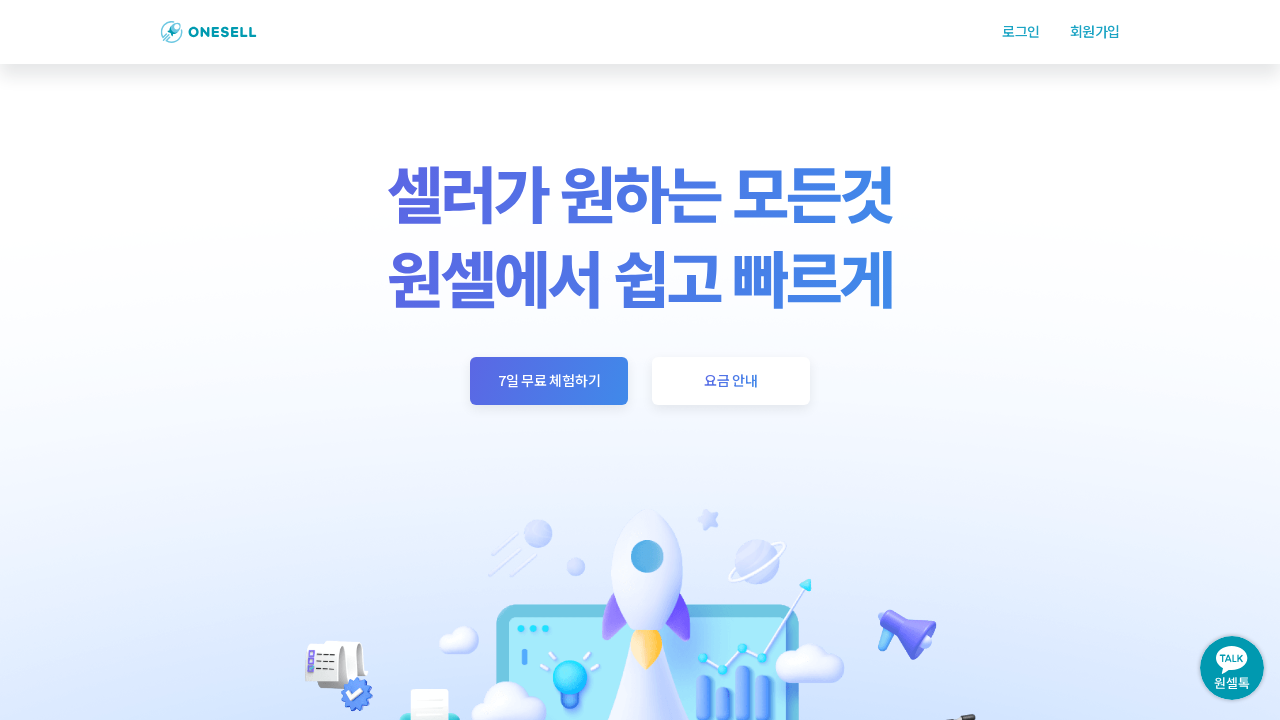

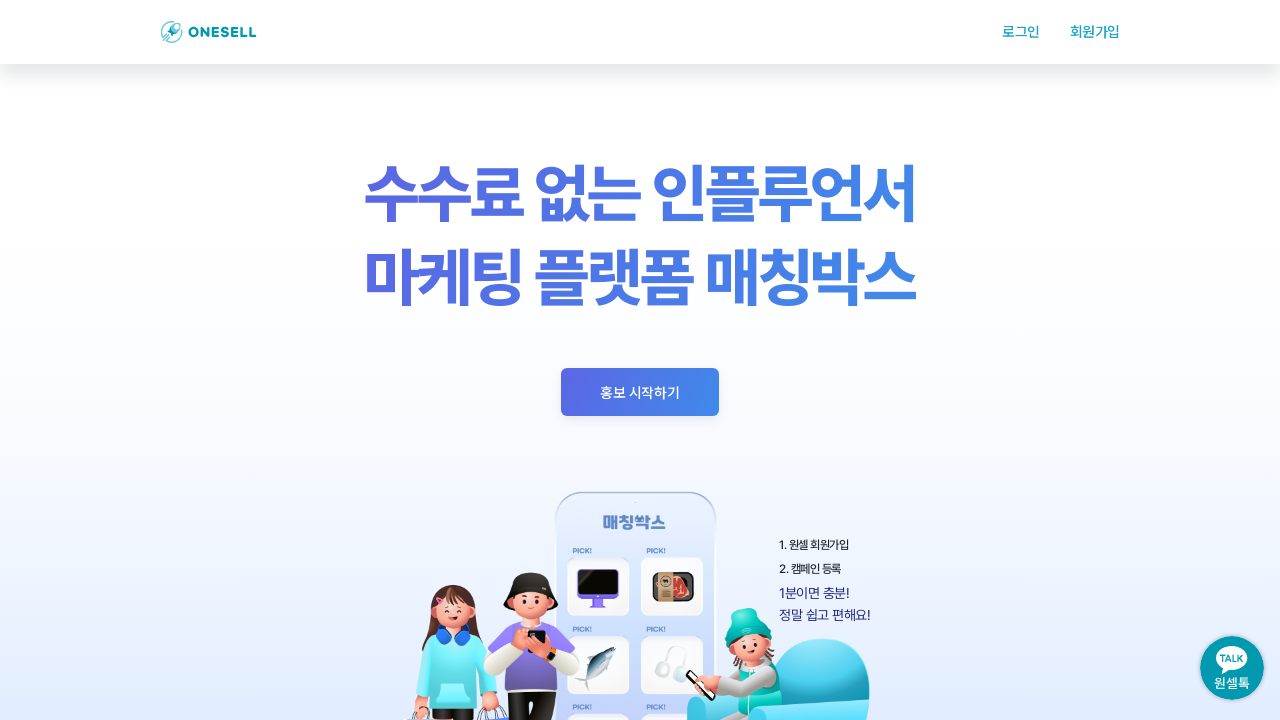